Tests frame navigation by clicking on nested frames link, switching to bottom frame, and navigating back to the main frames page

Starting URL: https://the-internet.herokuapp.com/frames

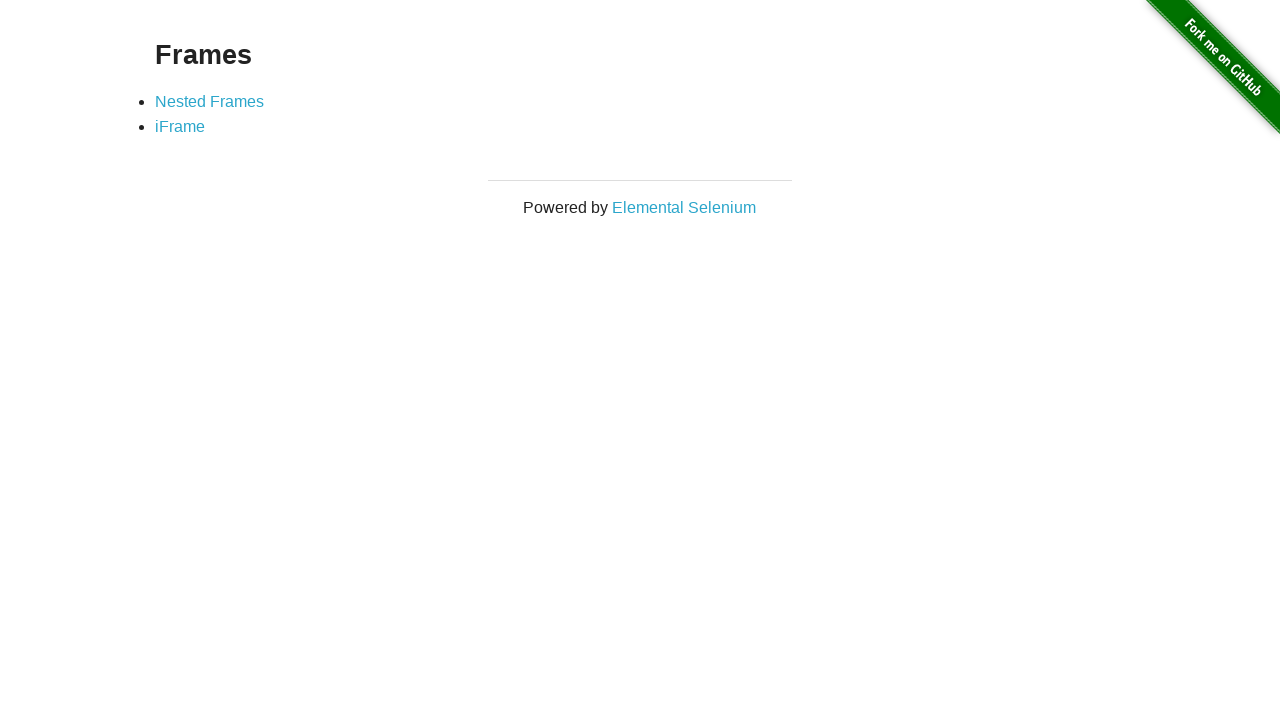

Clicked on 'Nested' frames link at (210, 101) on text=Nested
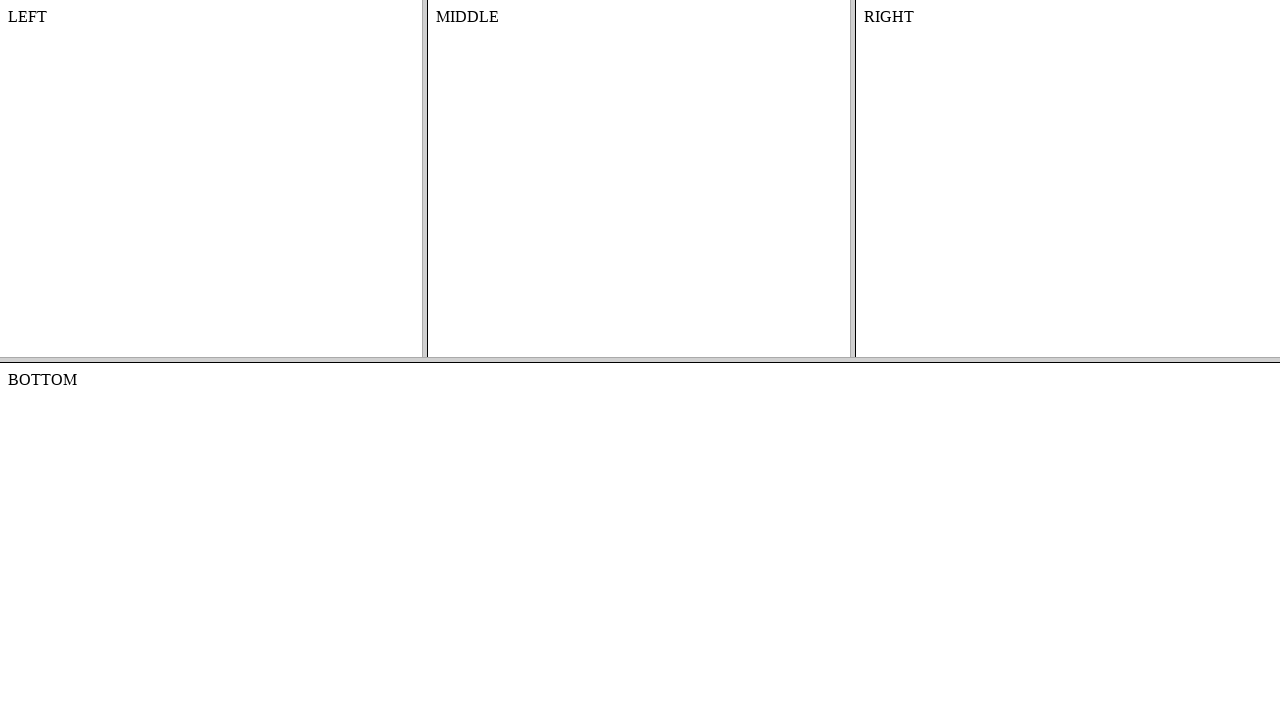

Nested frames page loaded
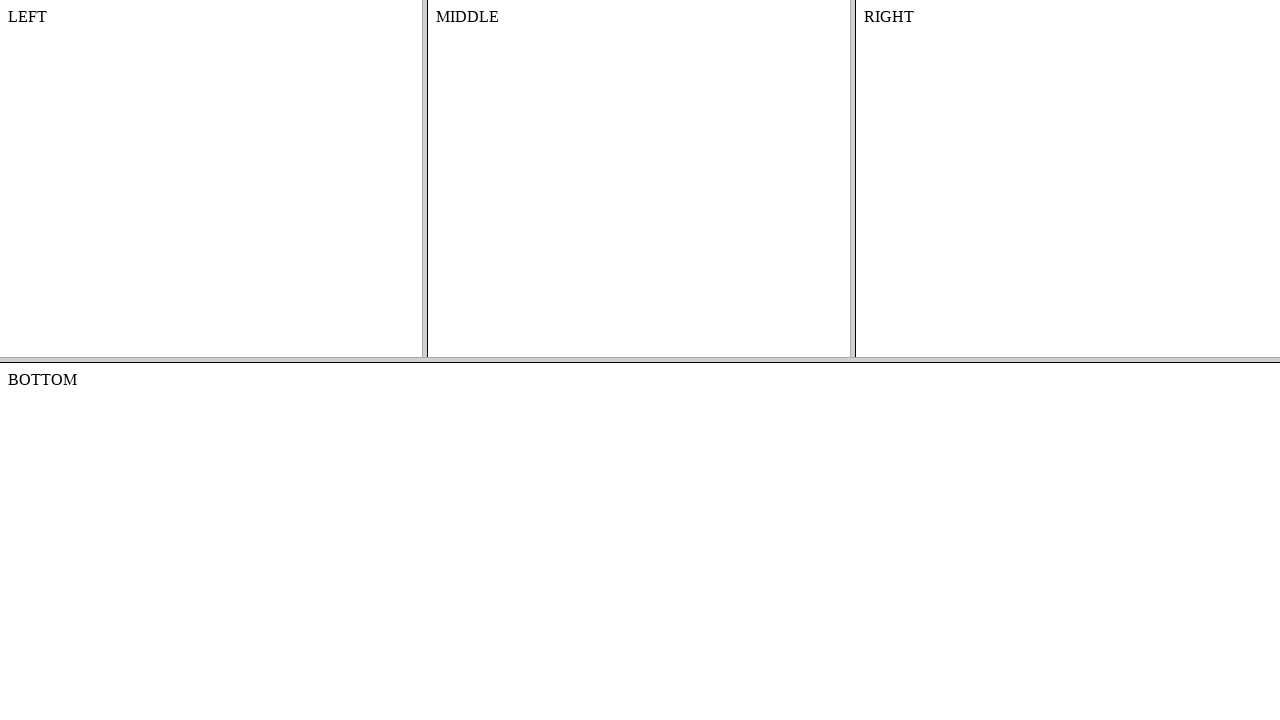

Switched to bottom frame
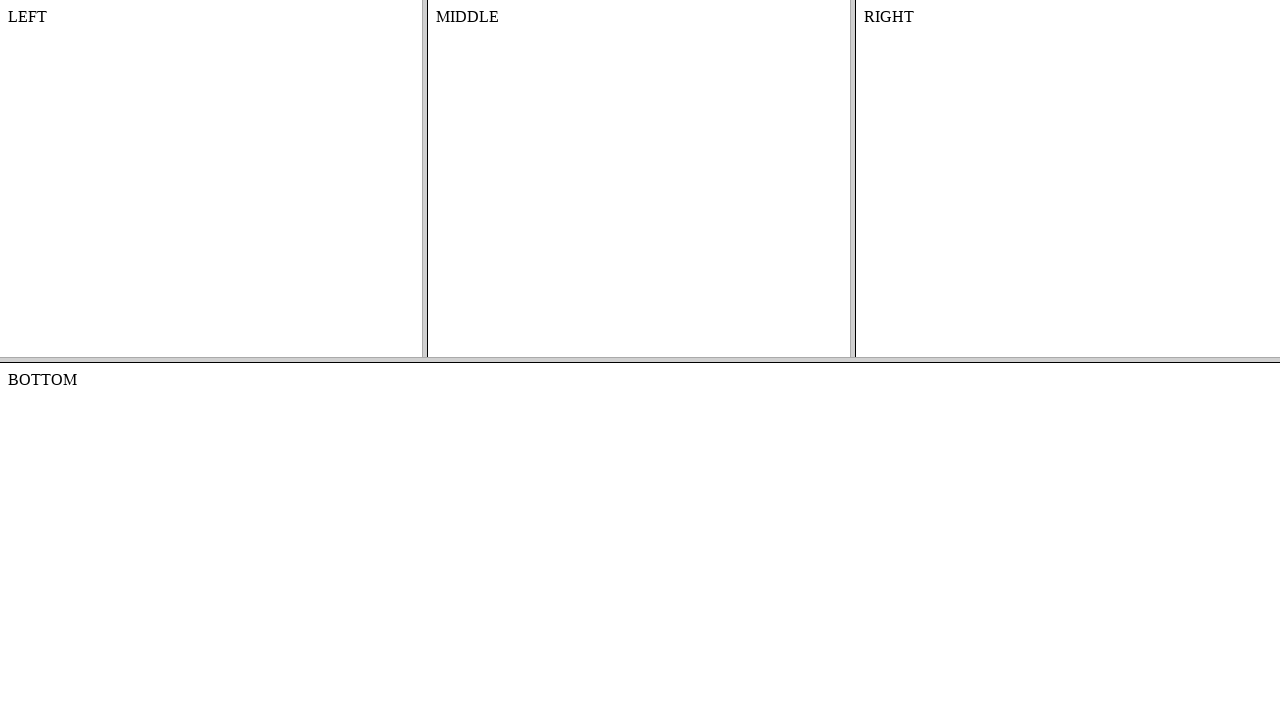

Bottom frame body content verified as accessible
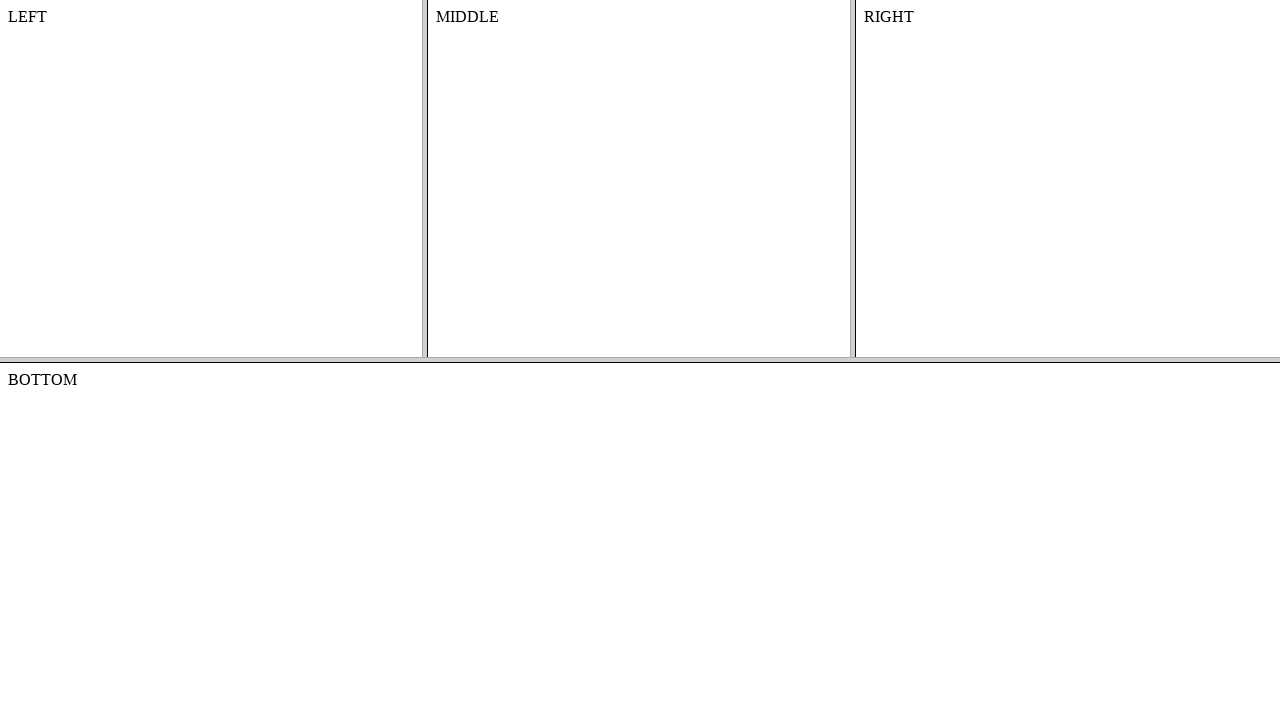

Navigated back to main frames page
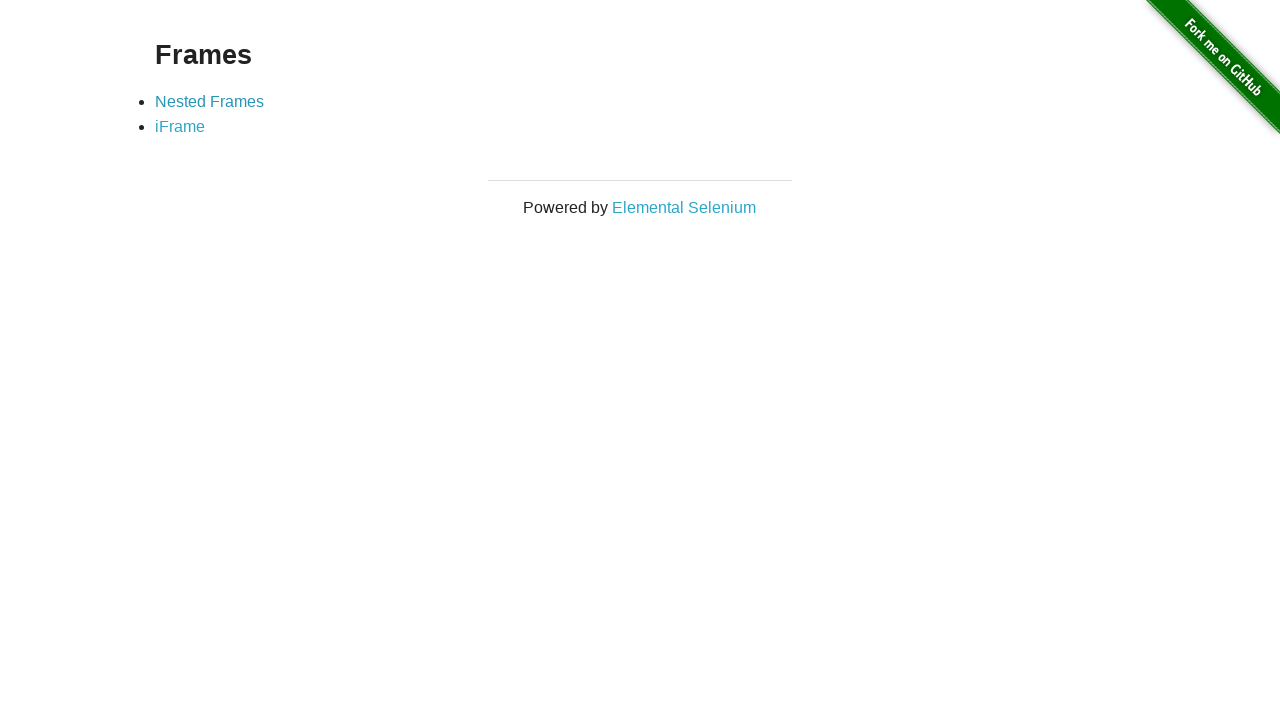

Main frames page fully loaded
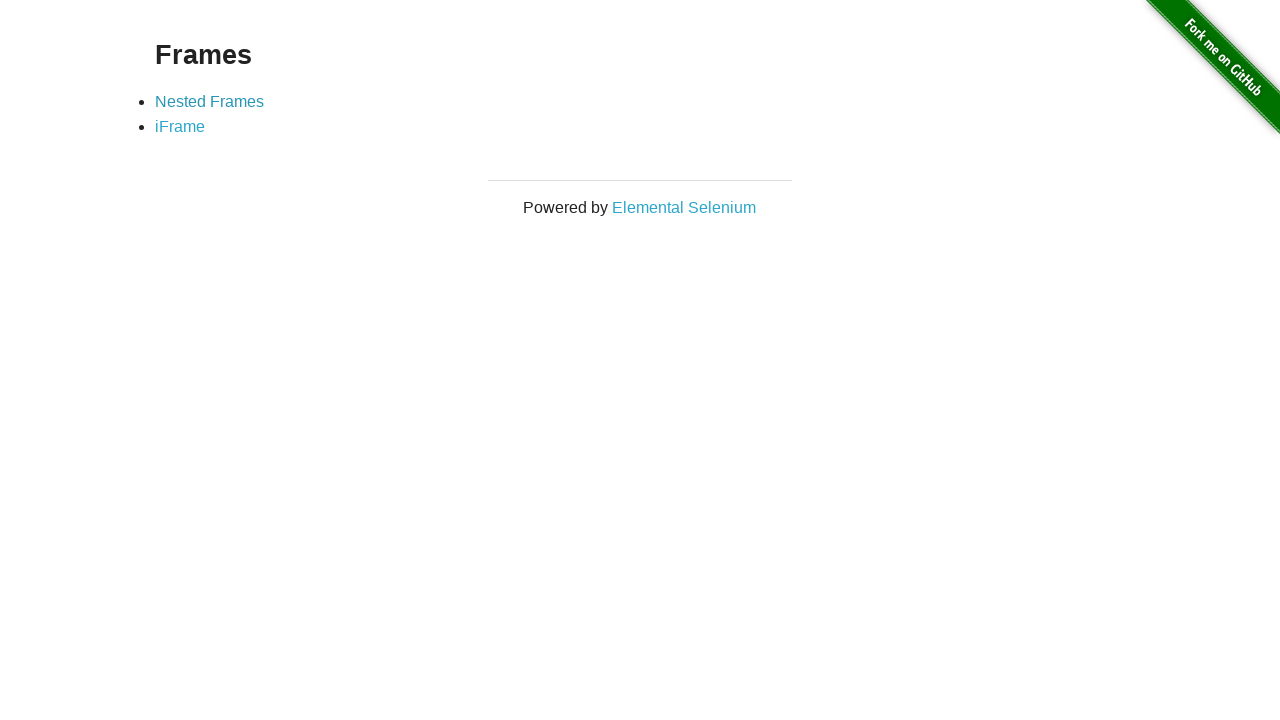

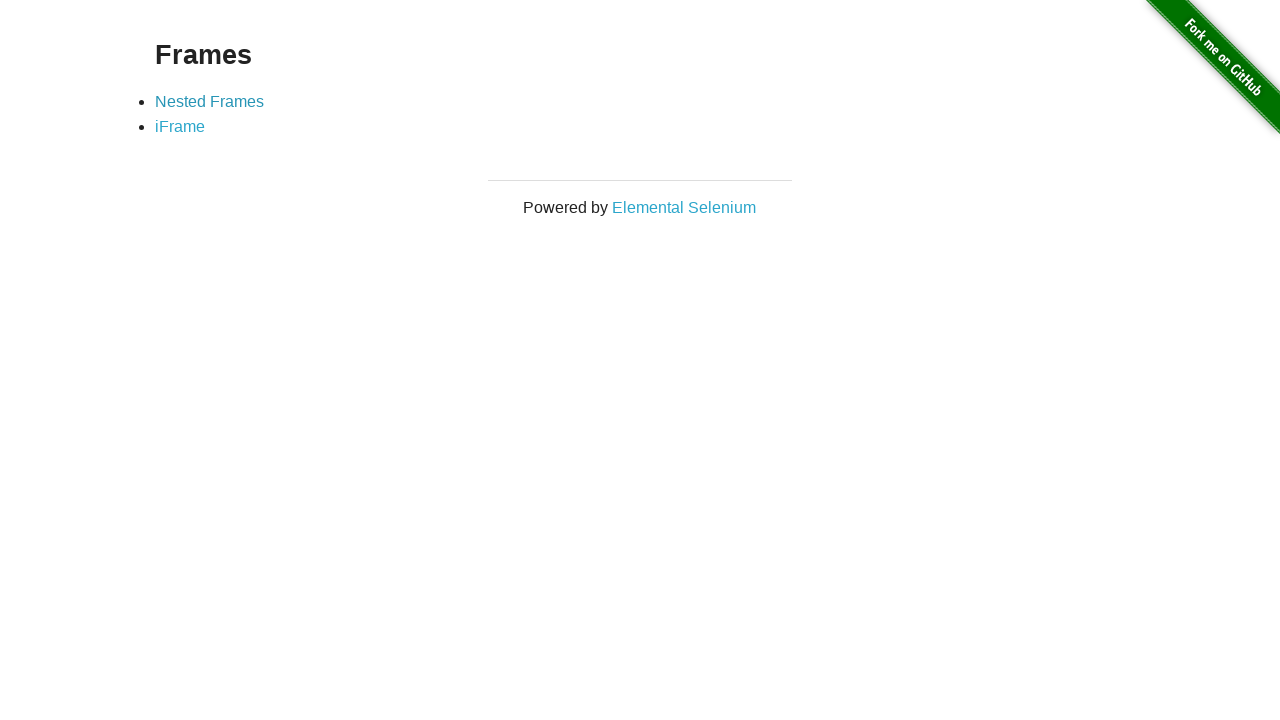